Tests JavaScript alert handling by clicking a button that triggers an alert and then interacting with the alert dialog

Starting URL: https://demo.automationtesting.in/Alerts.html

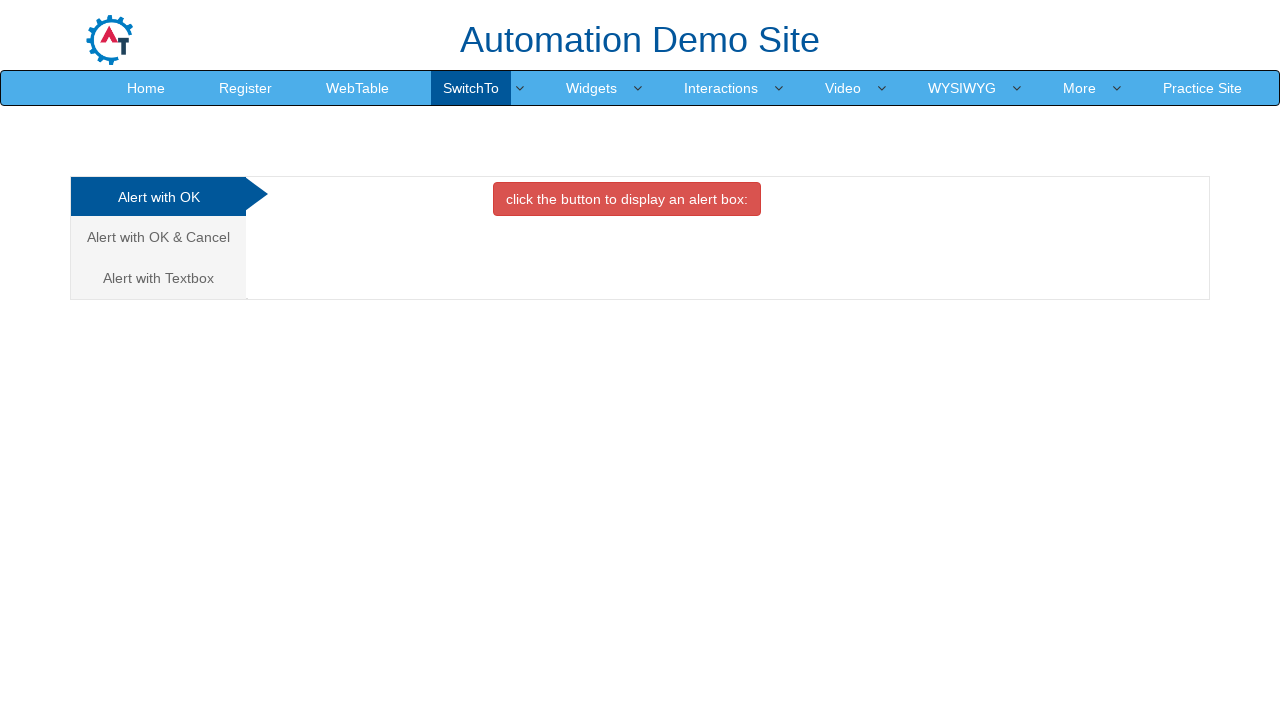

Clicked button to trigger JavaScript alert at (627, 199) on xpath=/html/body/div[1]/div/div/div/div[2]/div[1]/button
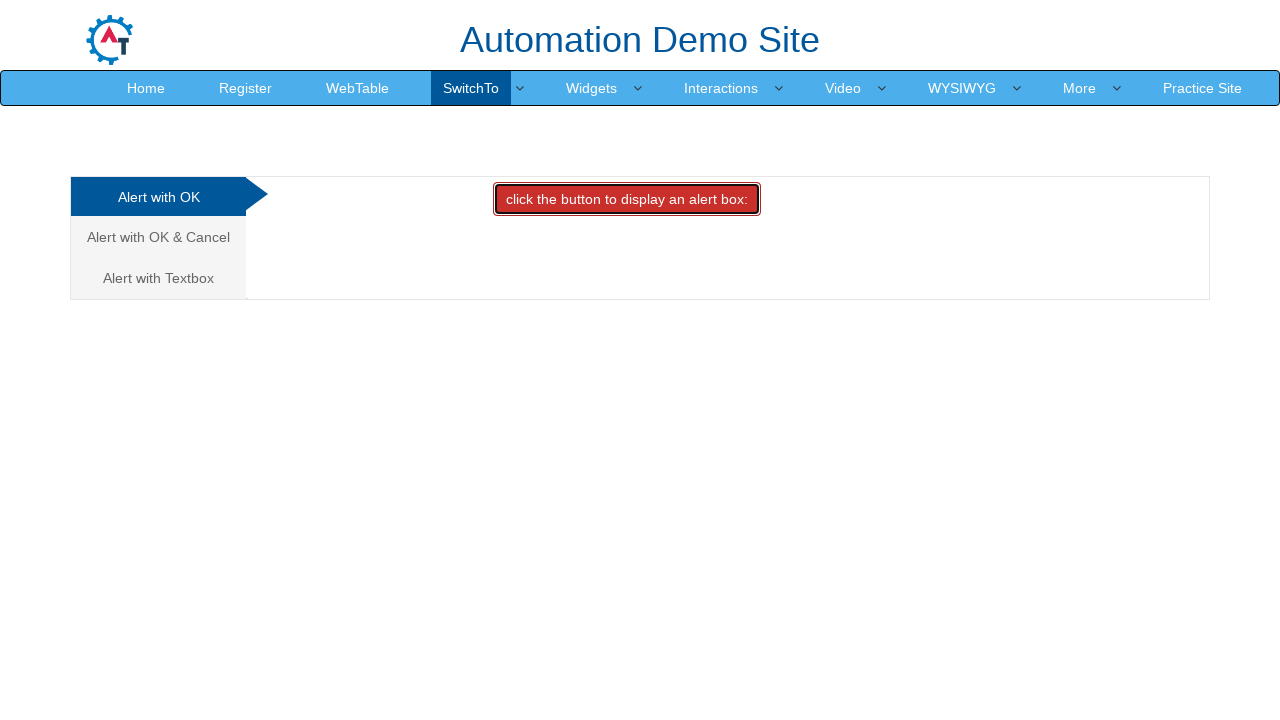

Set up alert dialog handler to accept alerts
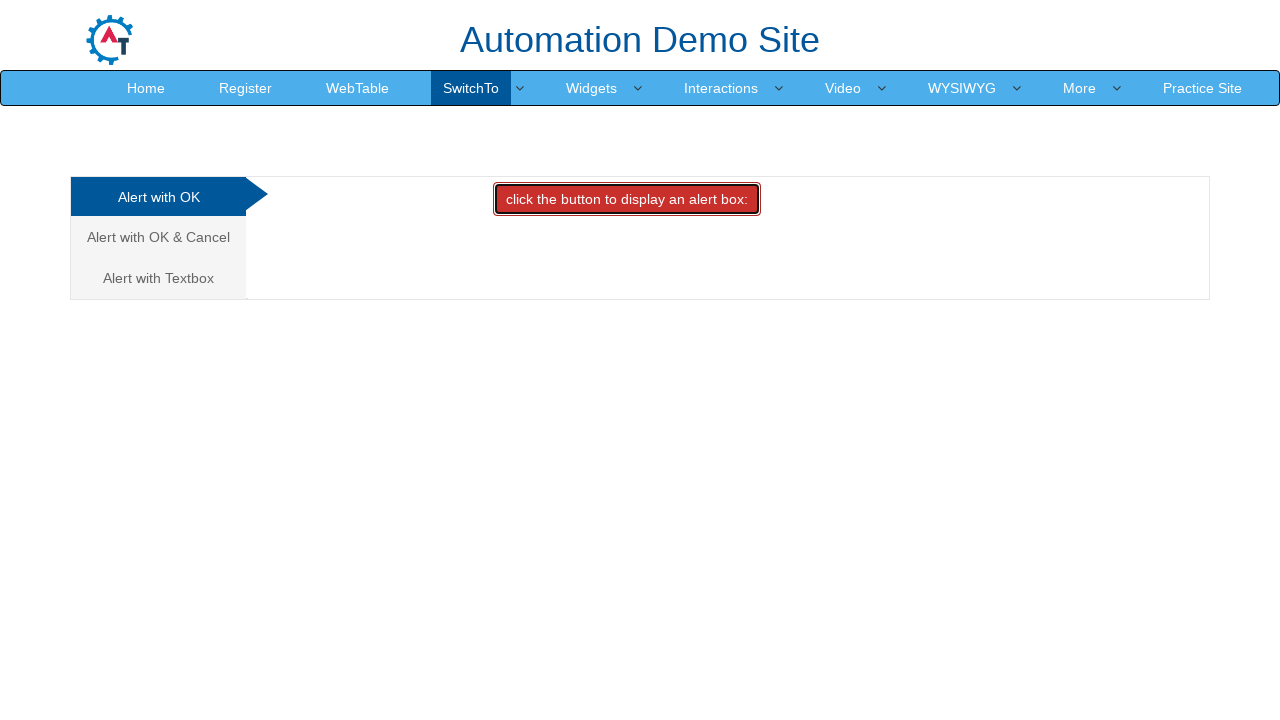

Configured explicit dialog handler with message logging
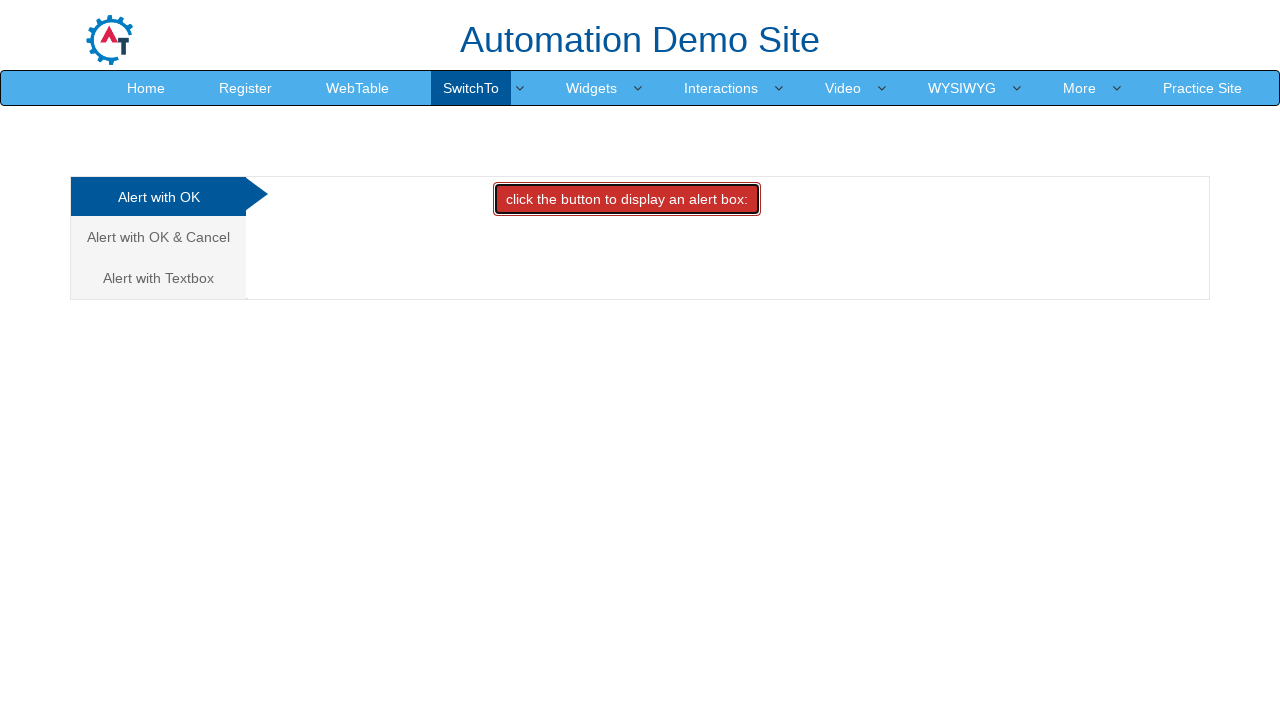

Clicked button again to trigger alert with handler active at (627, 199) on xpath=/html/body/div[1]/div/div/div/div[2]/div[1]/button
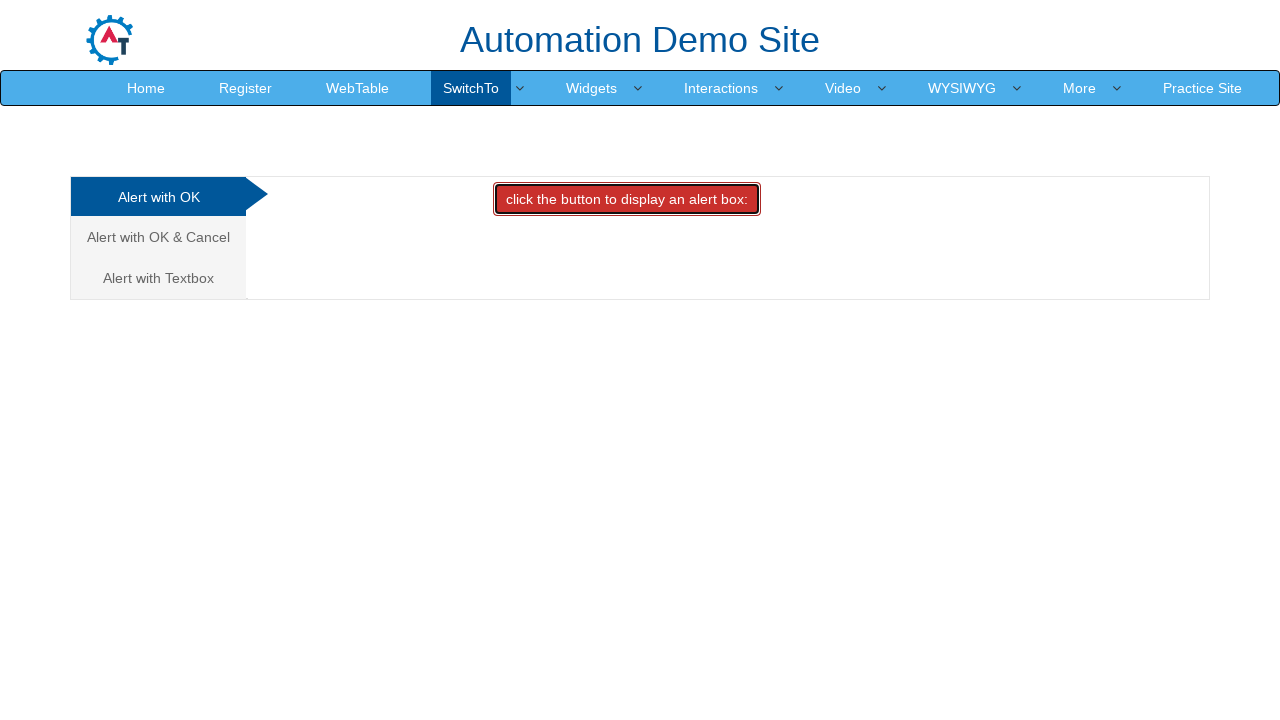

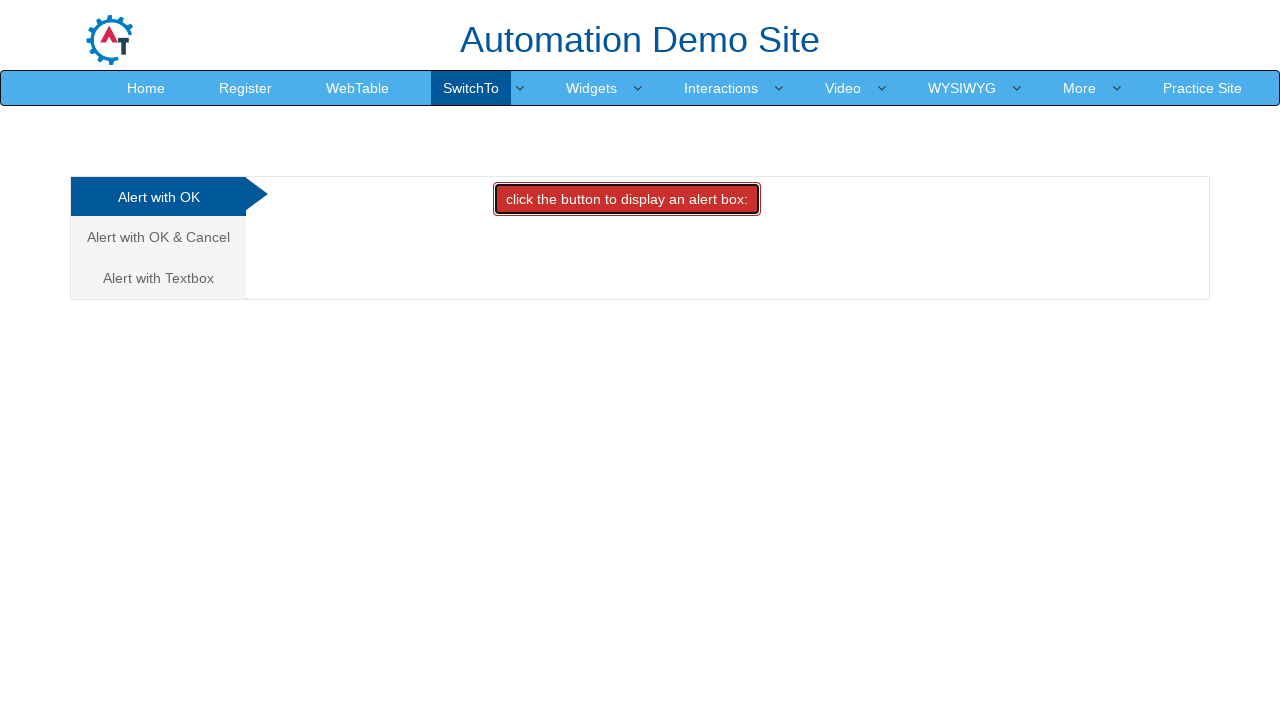